Tests the hero section's "Get a Quote" button functionality by clicking it and verifying the lead form appears

Starting URL: https://business.comcast.com/learn/phone/sip-trunks/?disablescripts=true

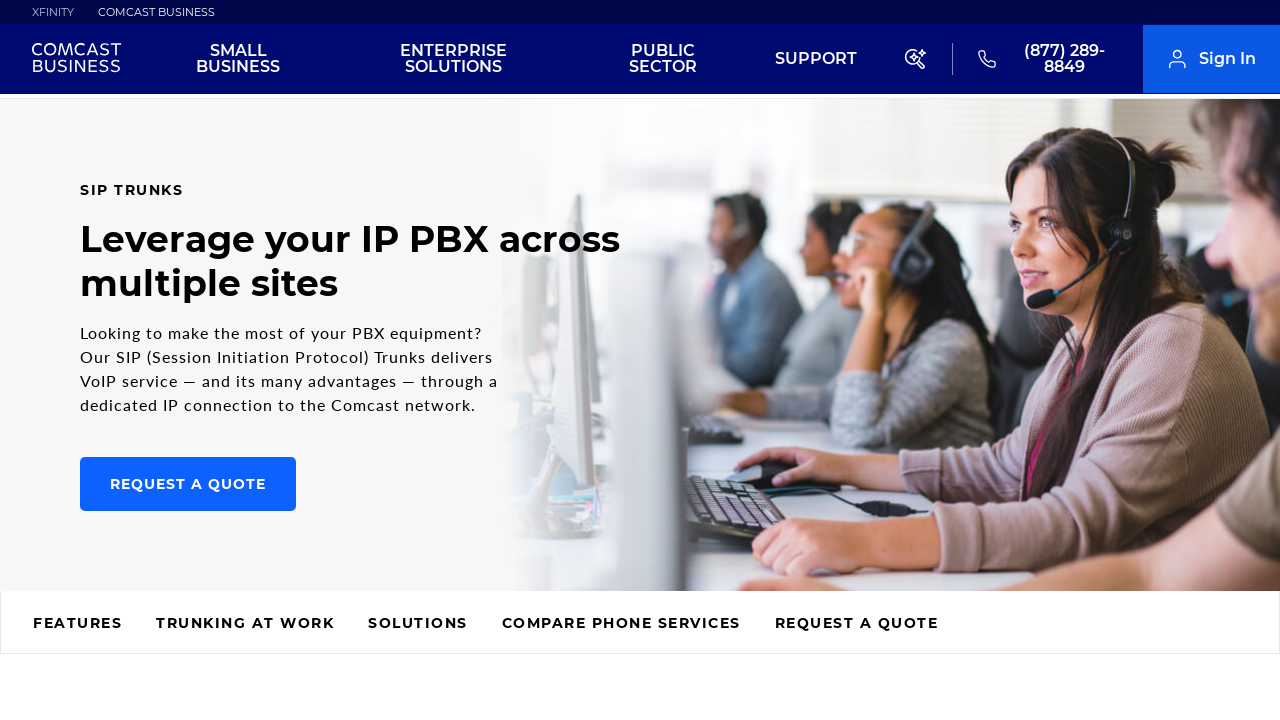

Clicked 'Get a Quote' button in hero section at (188, 484) on #main > div.ra-hero-pdp.alj-theme > div > div.ra-hero-button-row > a
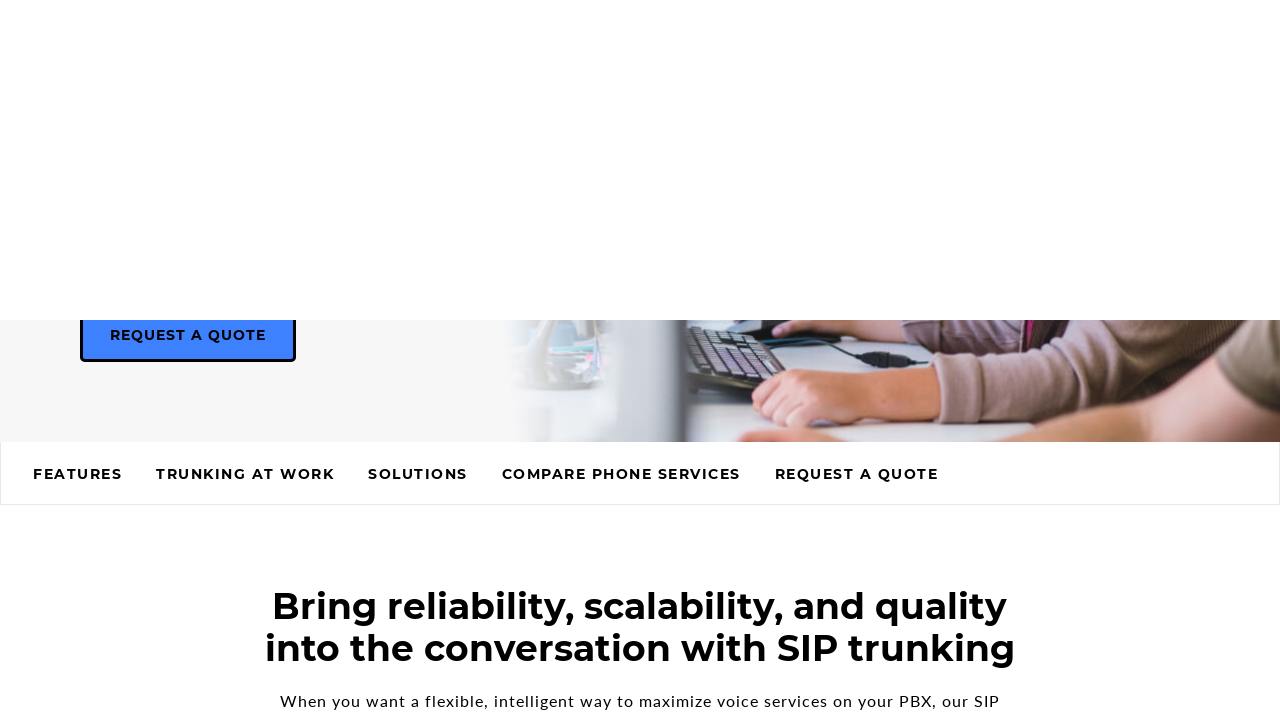

Waited 2 seconds for lead form to load
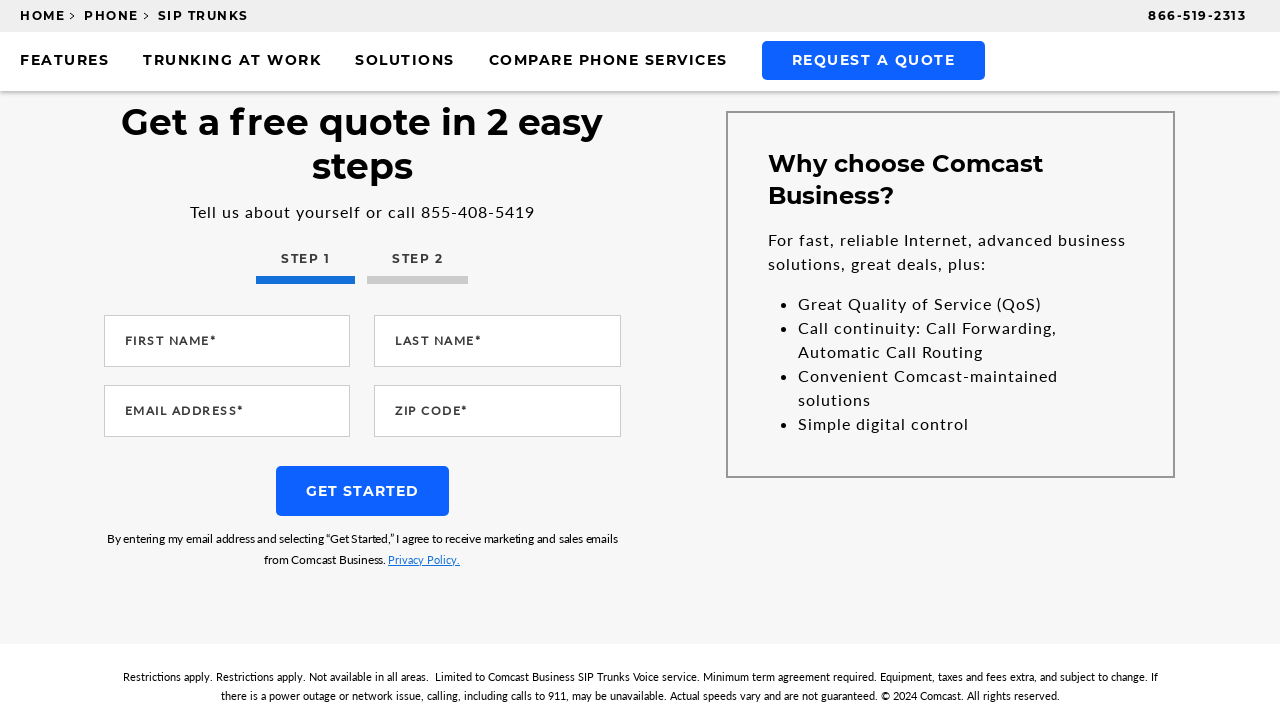

Retrieved lead form title text
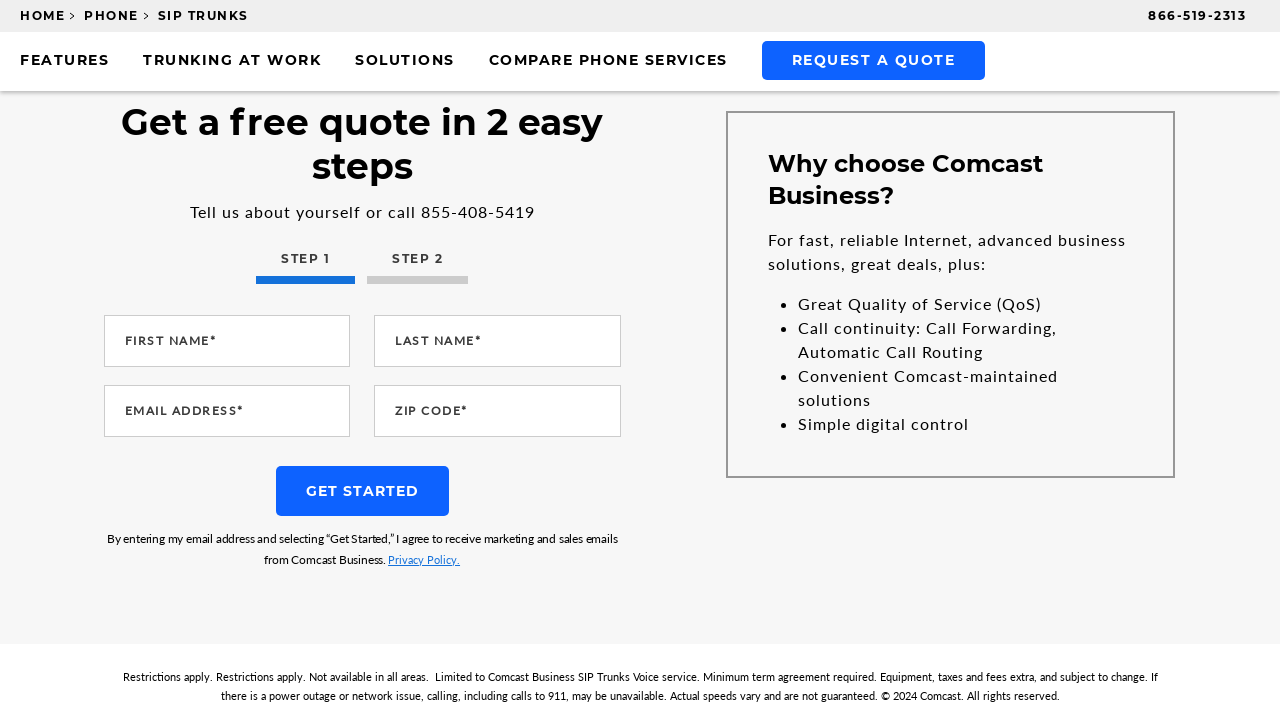

Verified lead form title matches expected text: 'Get a free quote in 2 easy steps'
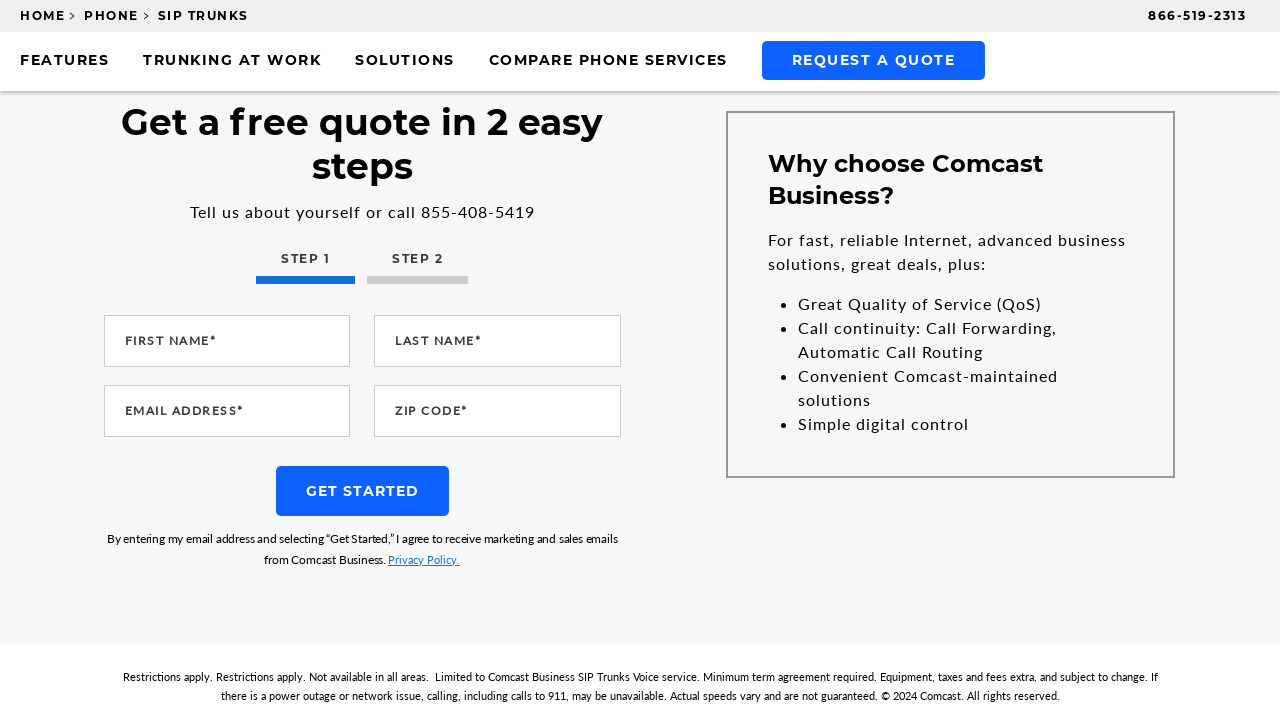

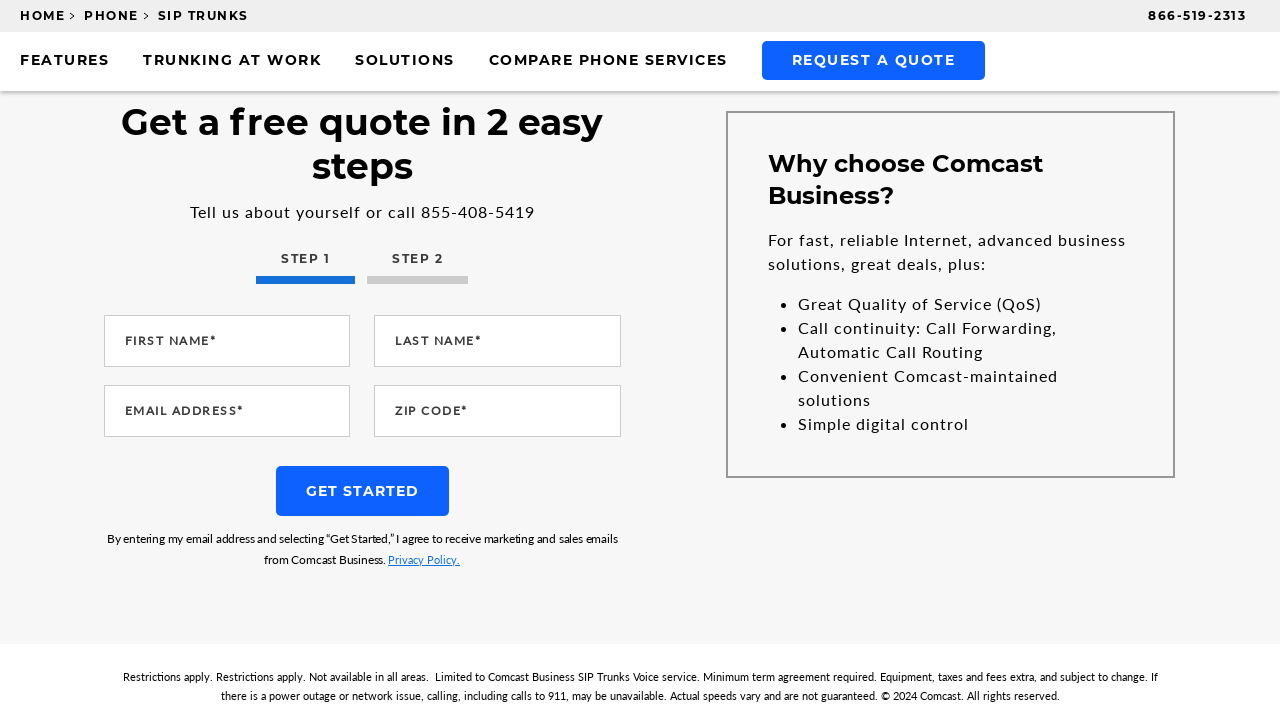